Tests the user registration form on ParaBank by filling out all required fields (personal information, address, and account credentials) and submitting the form.

Starting URL: https://parabank.parasoft.com/parabank/register.htm

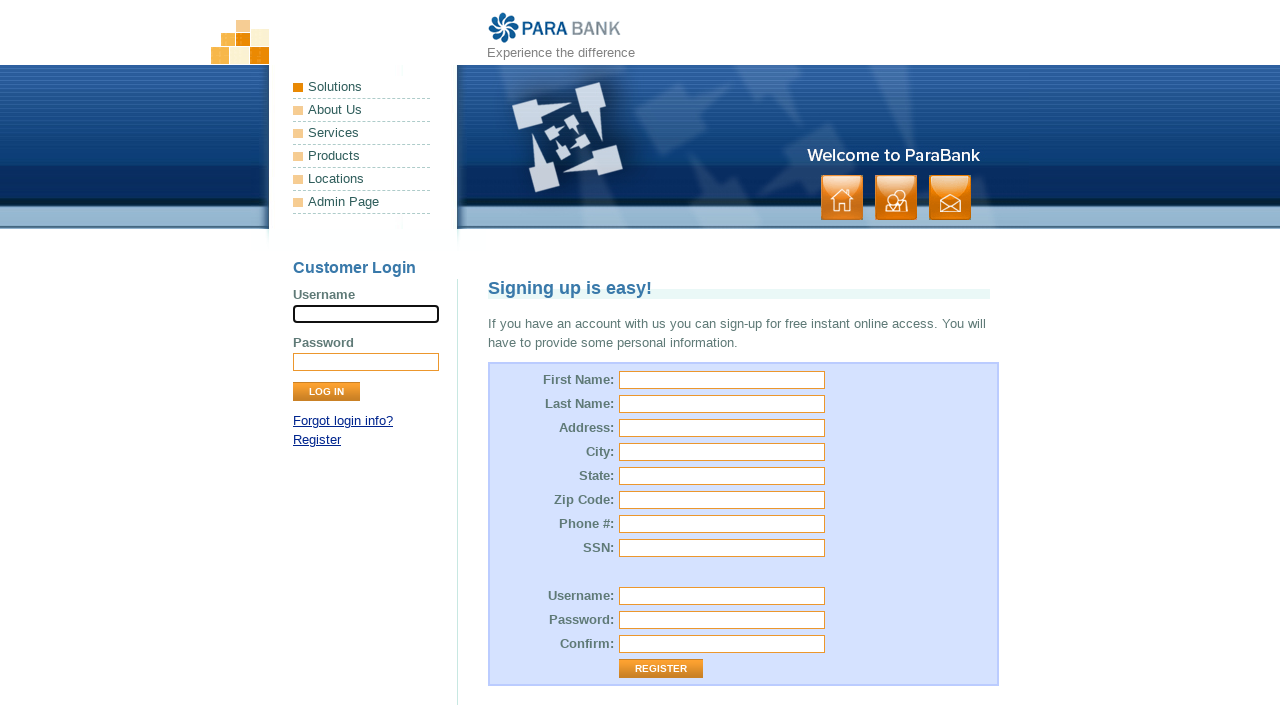

Filled first name field with 'Maria' on #customer\.firstName
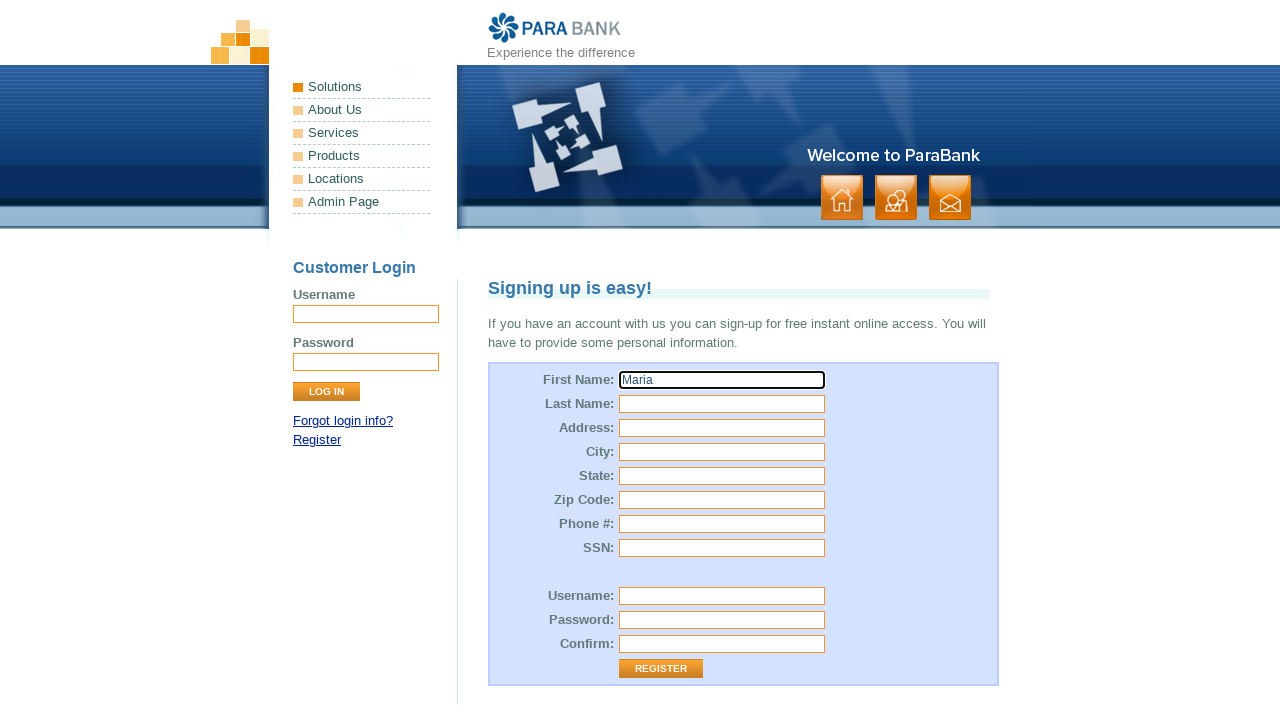

Filled last name field with 'Thompson' on #customer\.lastName
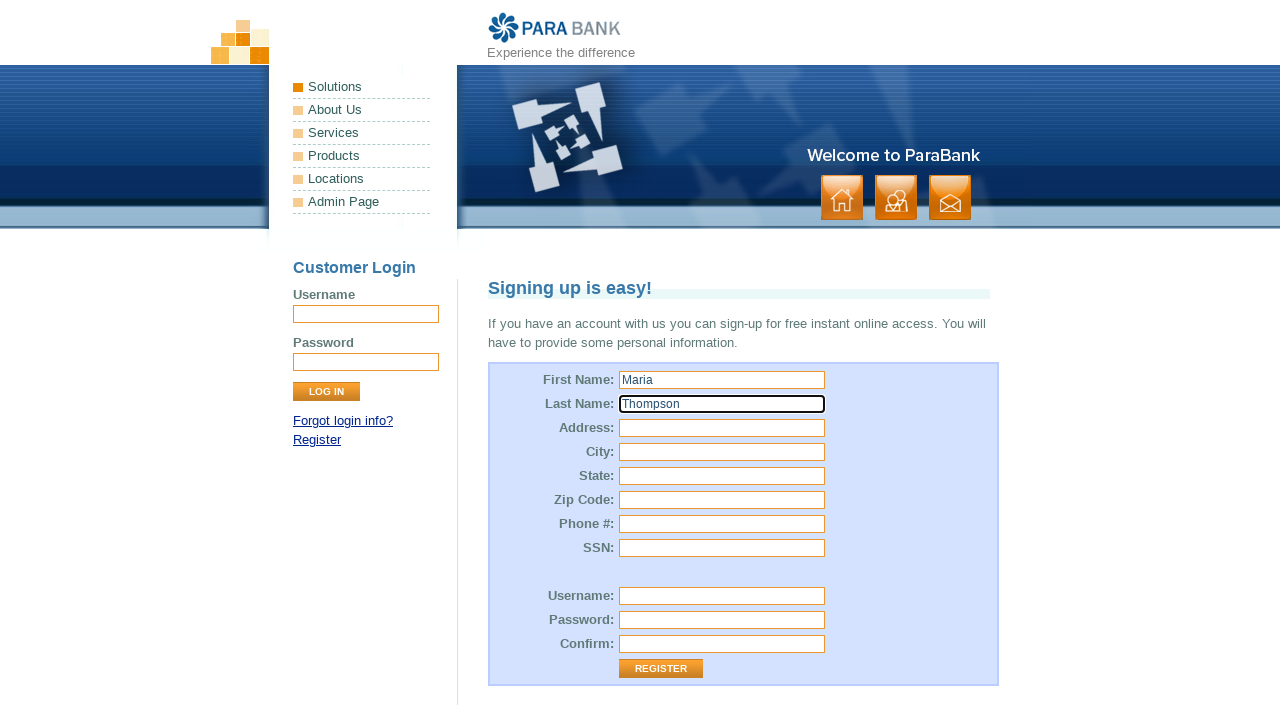

Filled street address field with '125 Oak Avenue' on #customer\.address\.street
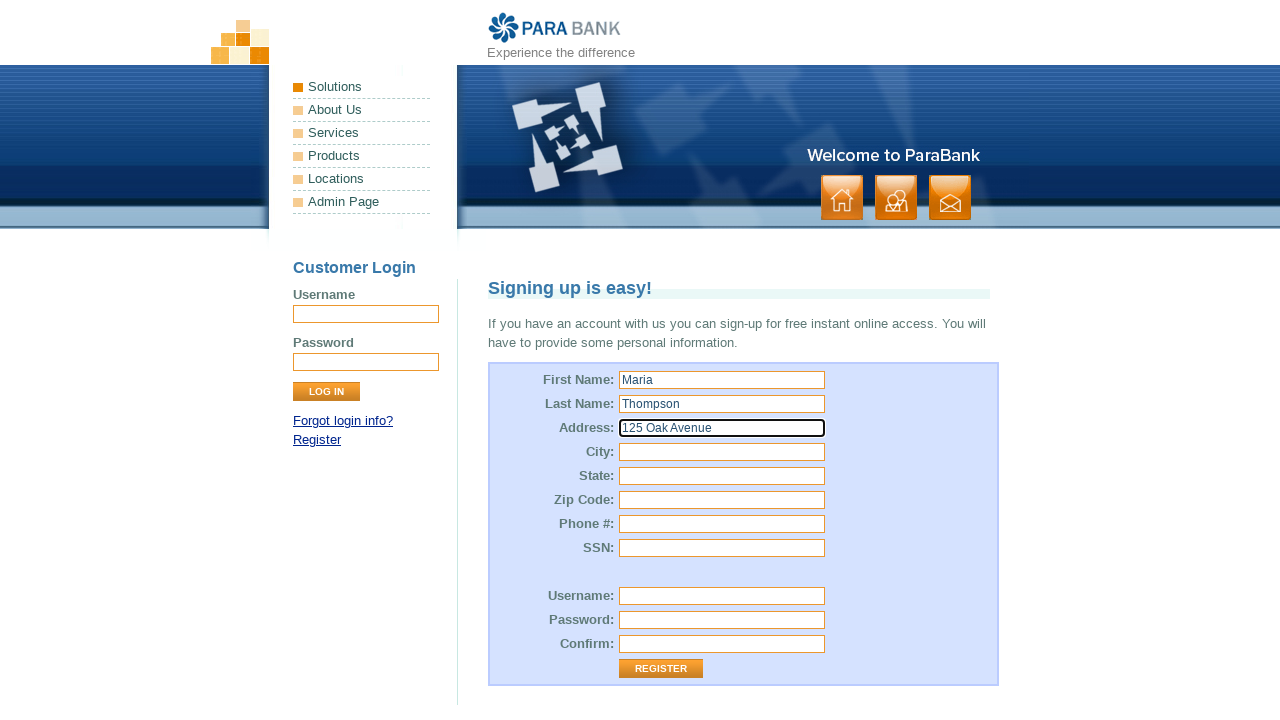

Filled city field with 'Arlington' on #customer\.address\.city
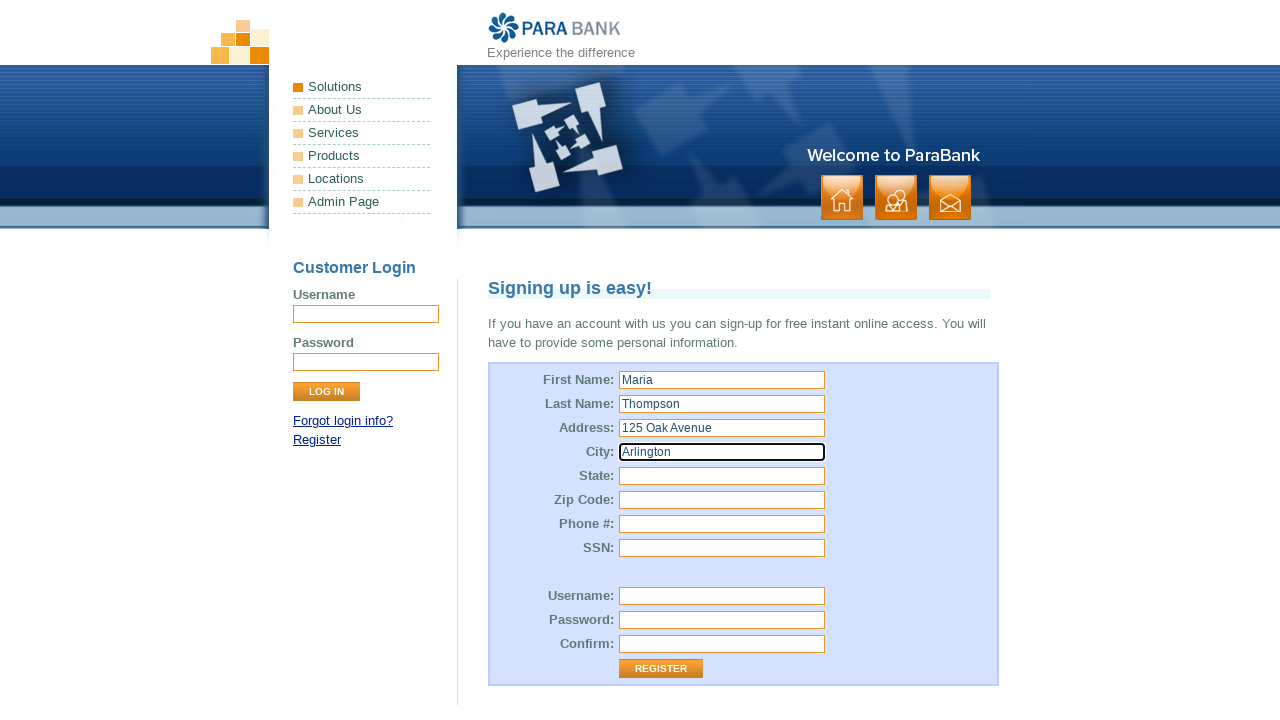

Filled state field with 'TX' on #customer\.address\.state
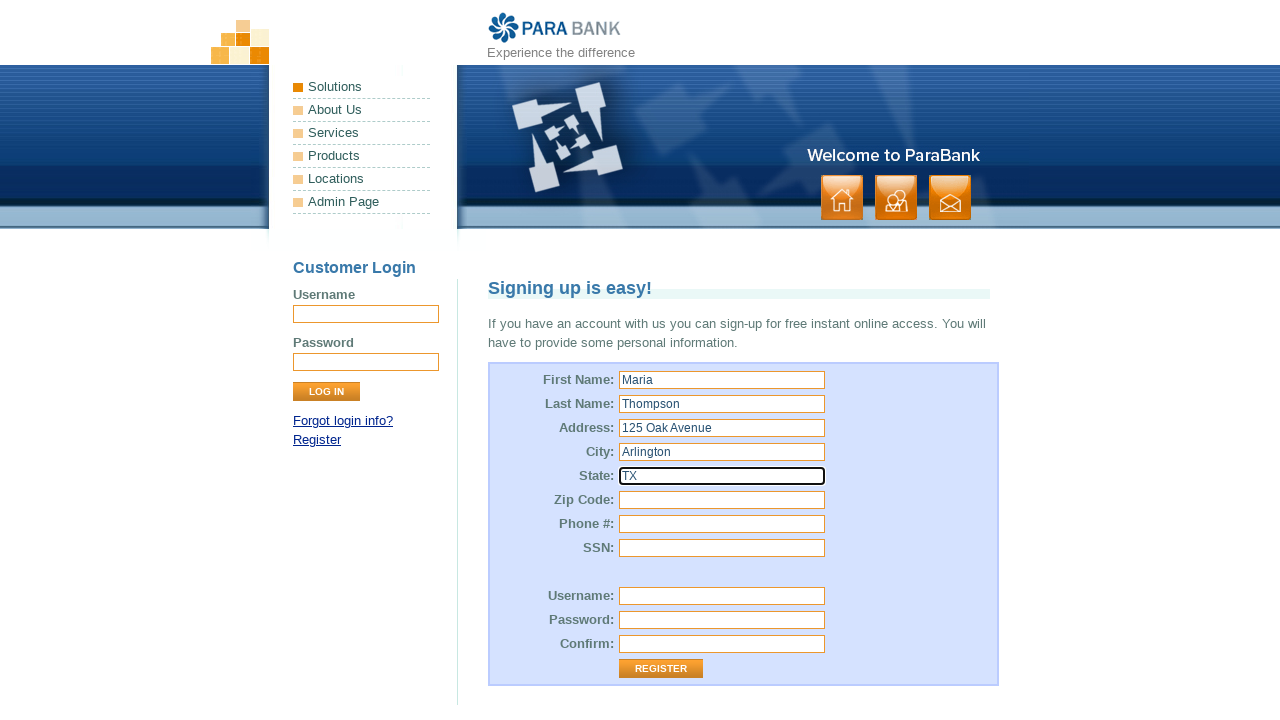

Filled zip code field with '76010' on #customer\.address\.zipCode
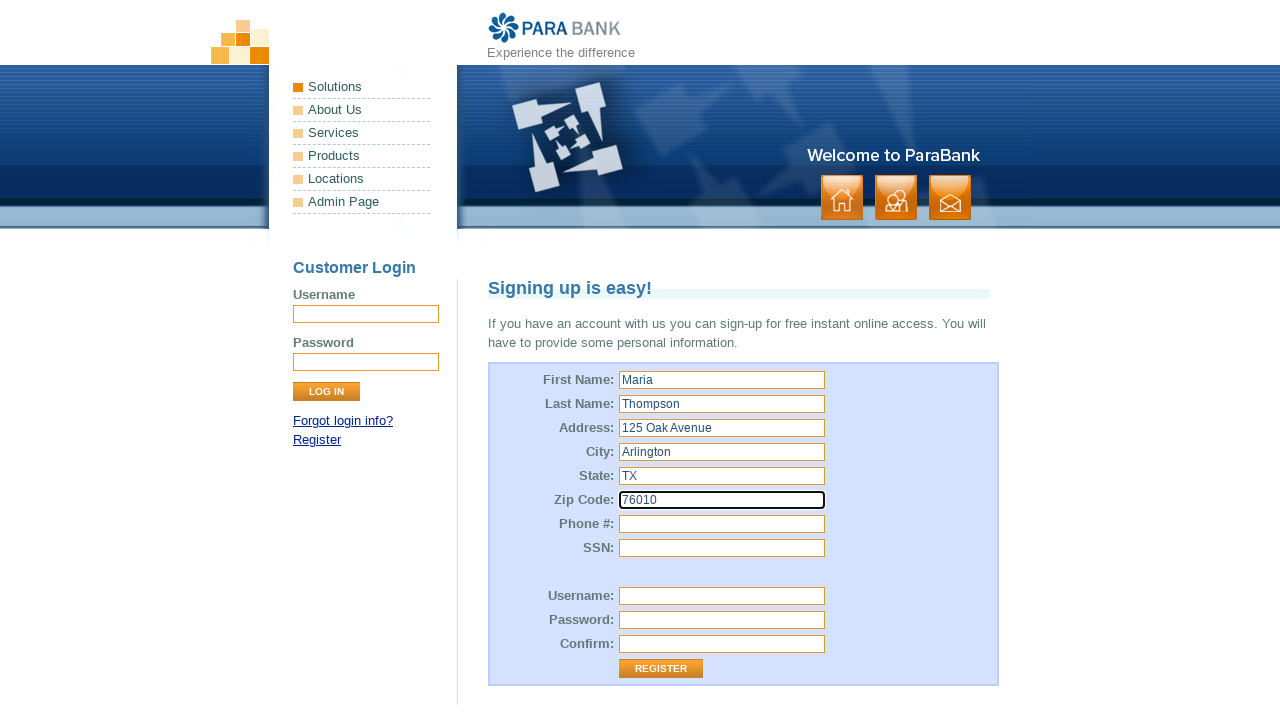

Filled phone number field with '8175559234' on #customer\.phoneNumber
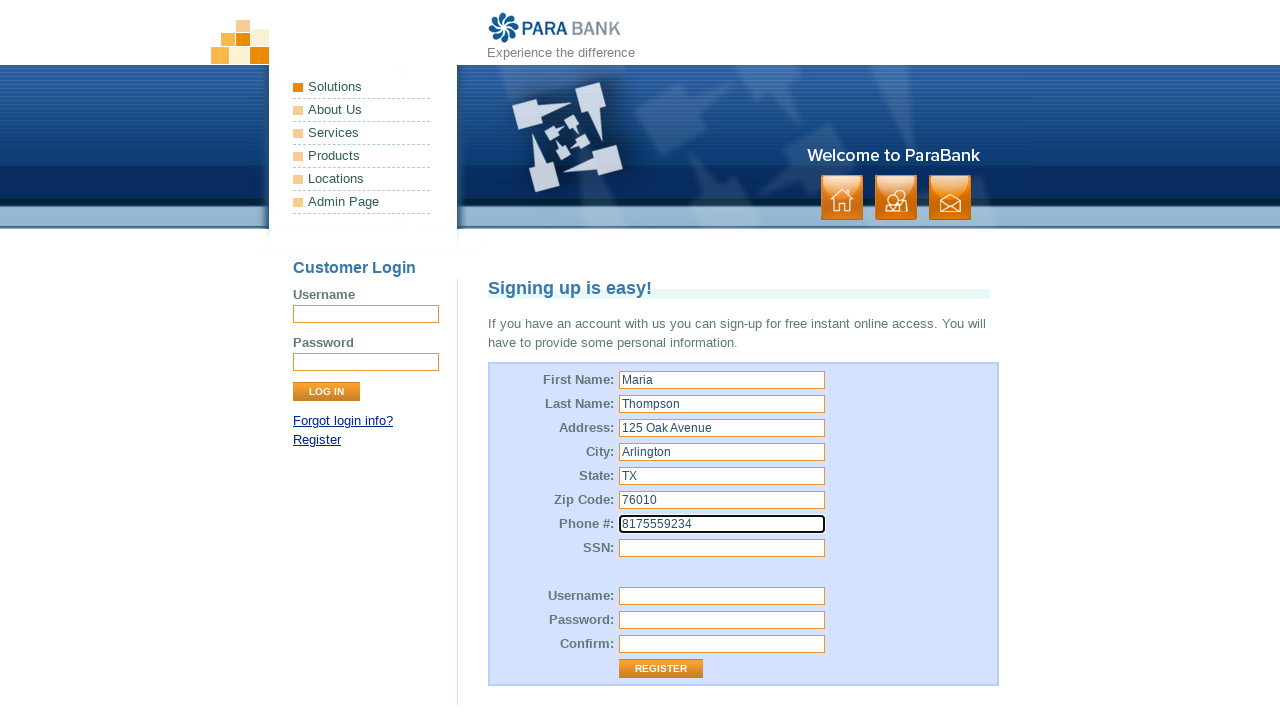

Filled SSN field with '123456789' on #customer\.ssn
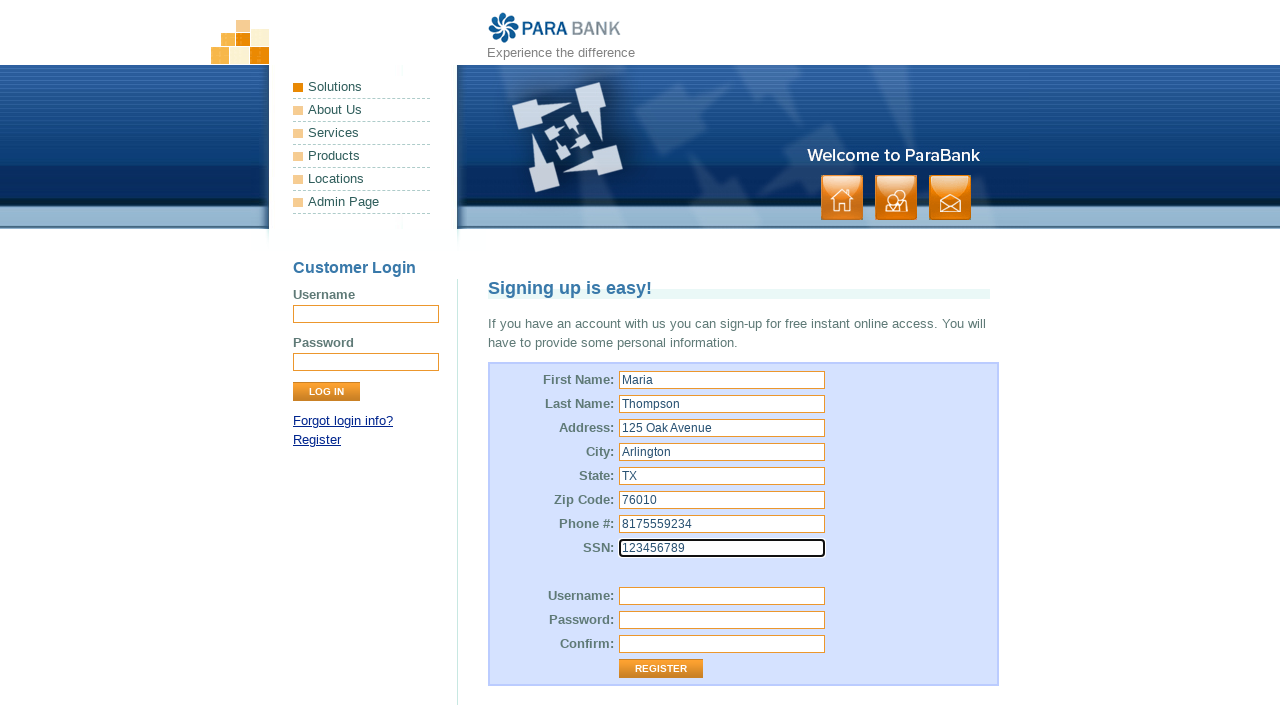

Filled username field with 'mthompson2024' on #customer\.username
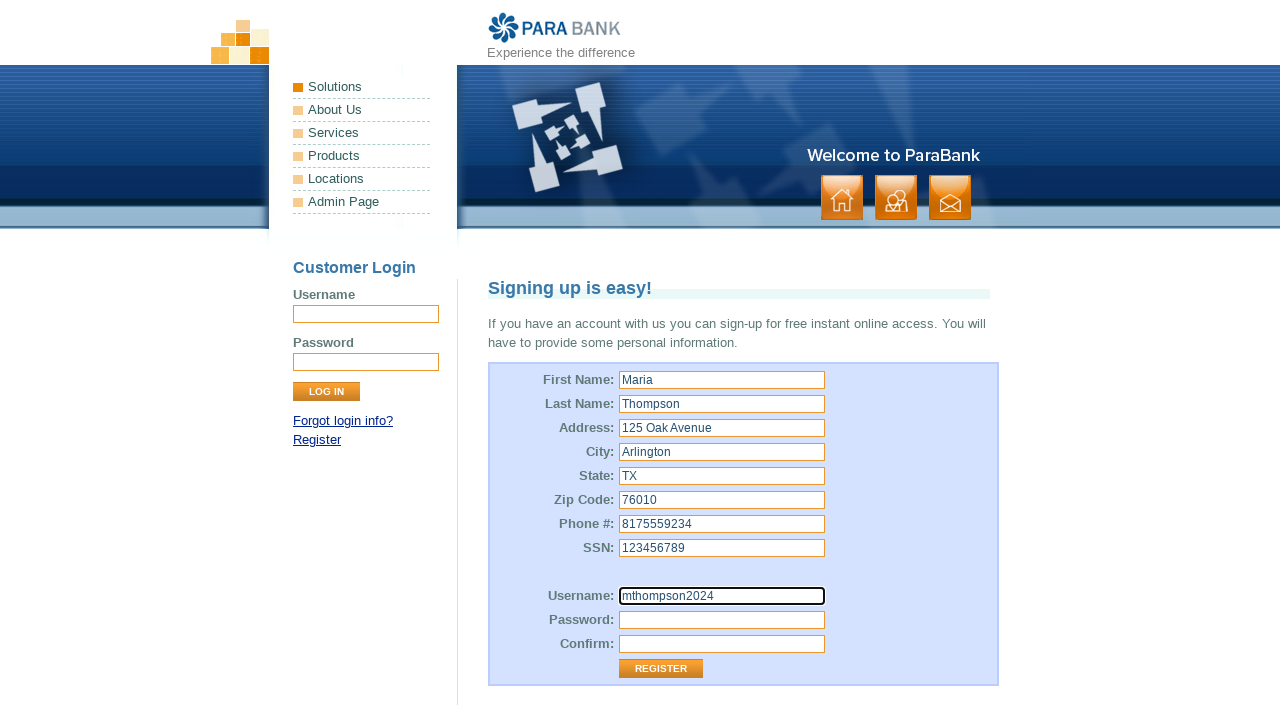

Filled password field with 'SecurePass123' on #customer\.password
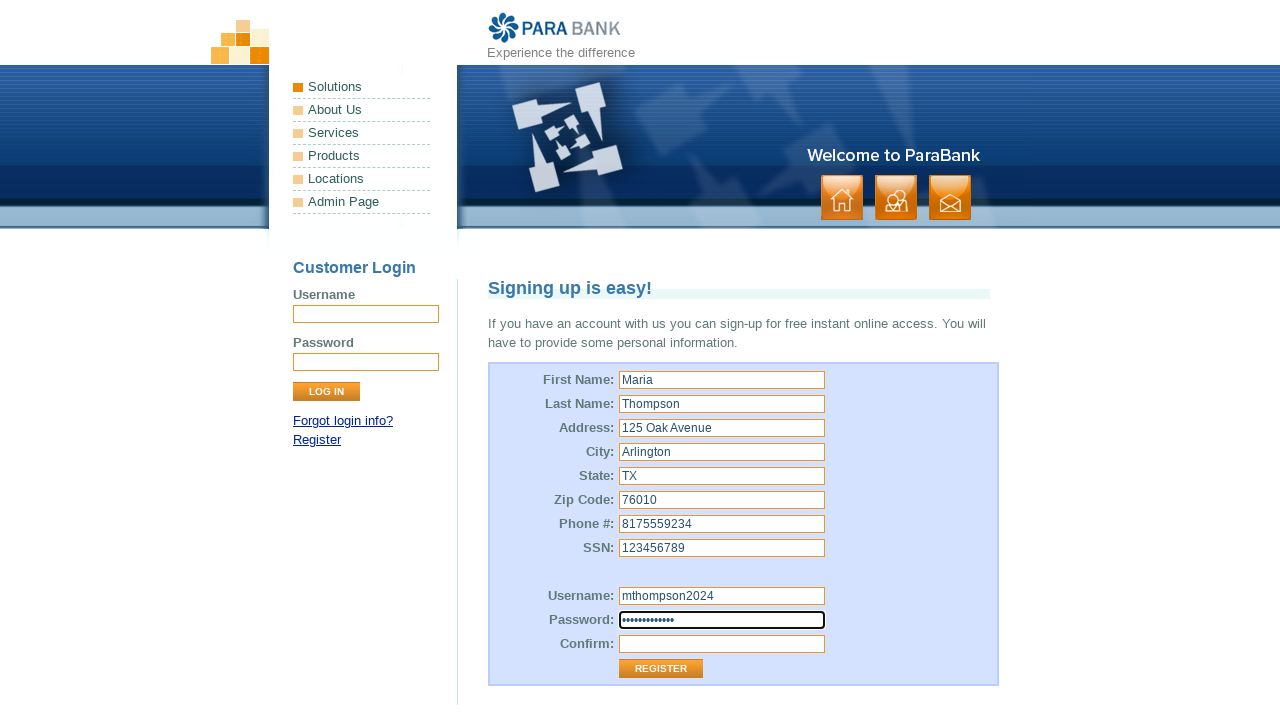

Filled repeated password field with 'SecurePass123' on #repeatedPassword
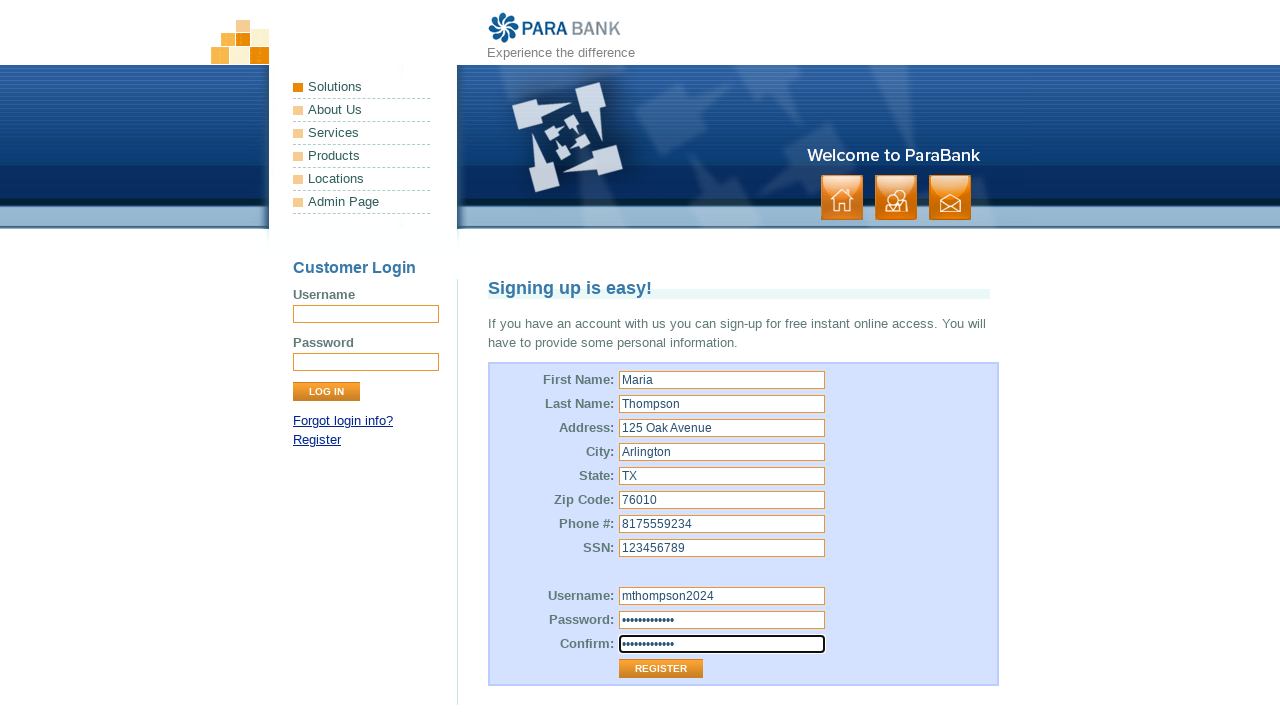

Clicked register button to submit the form at (896, 198) on .button
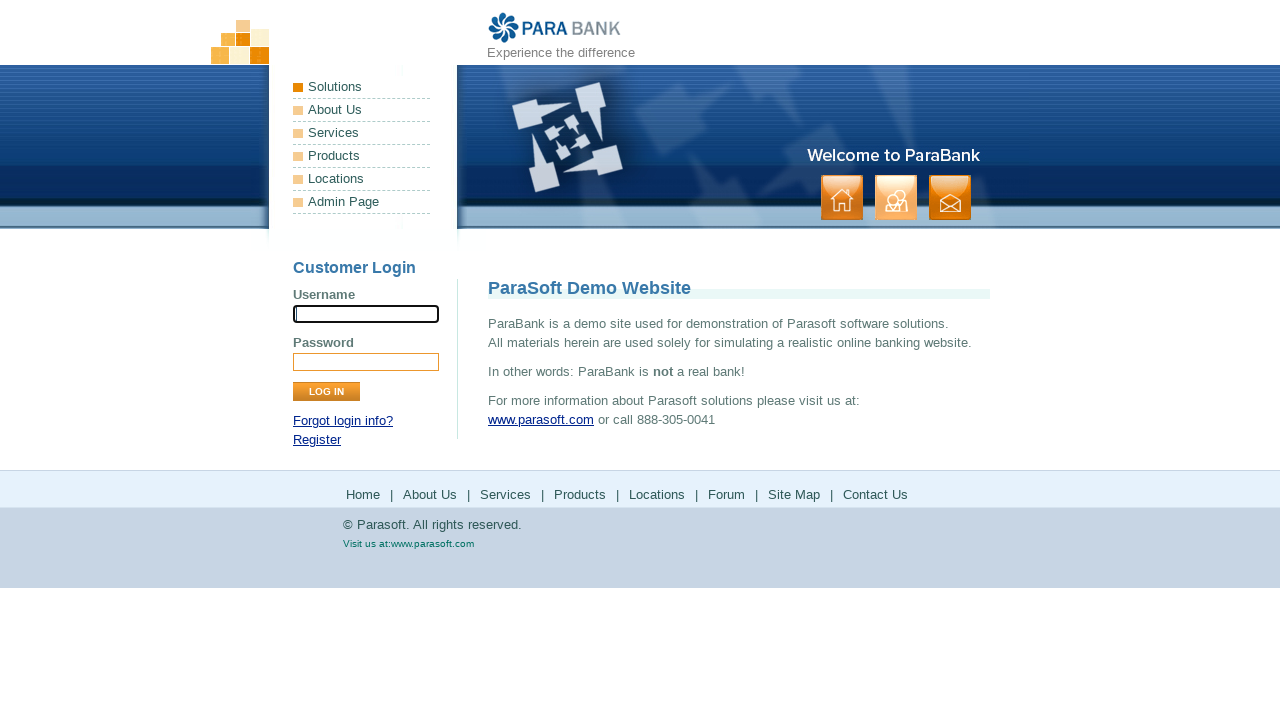

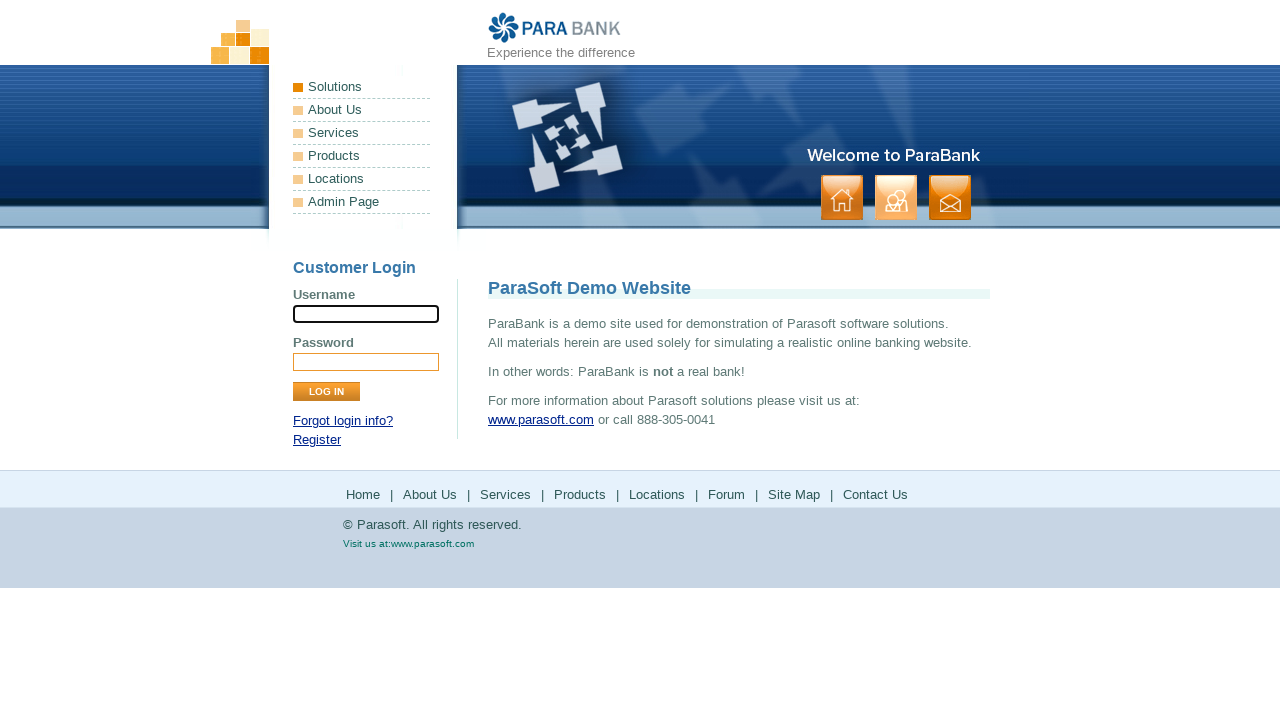